Tests iframe handling by switching to an iframe and verifying content inside it

Starting URL: https://demoqa.com/frames

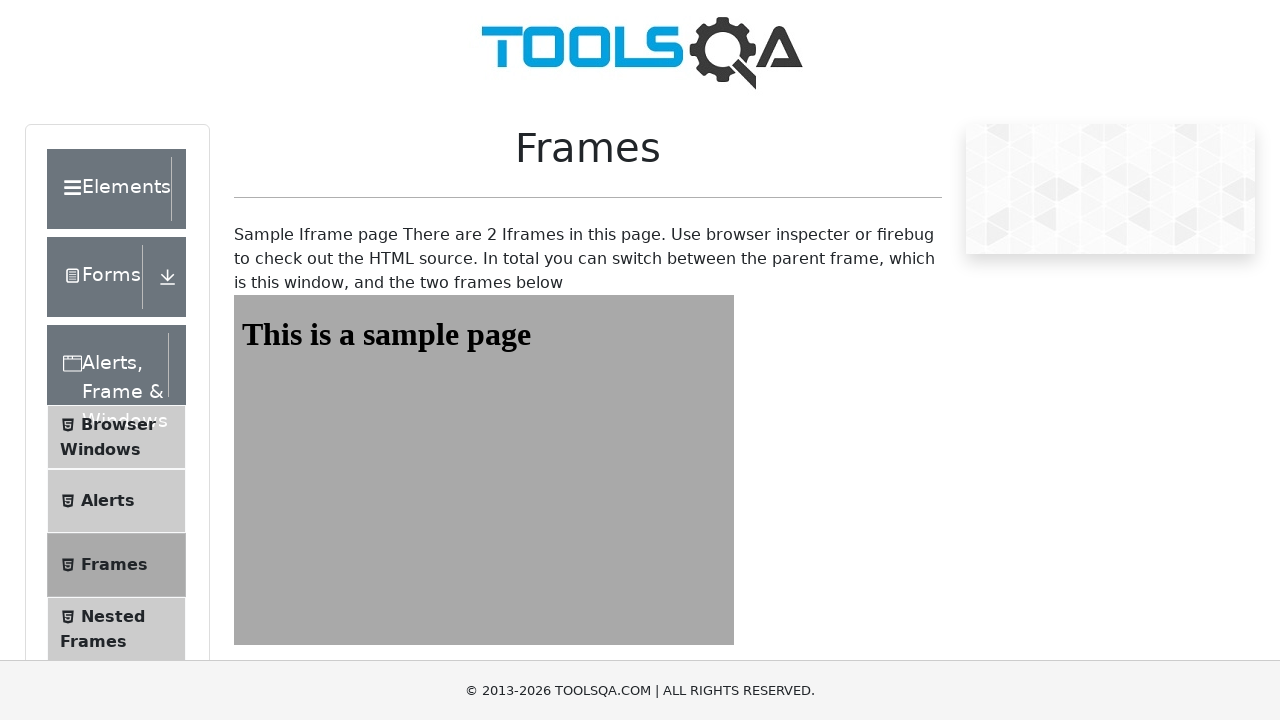

Navigated to https://demoqa.com/frames
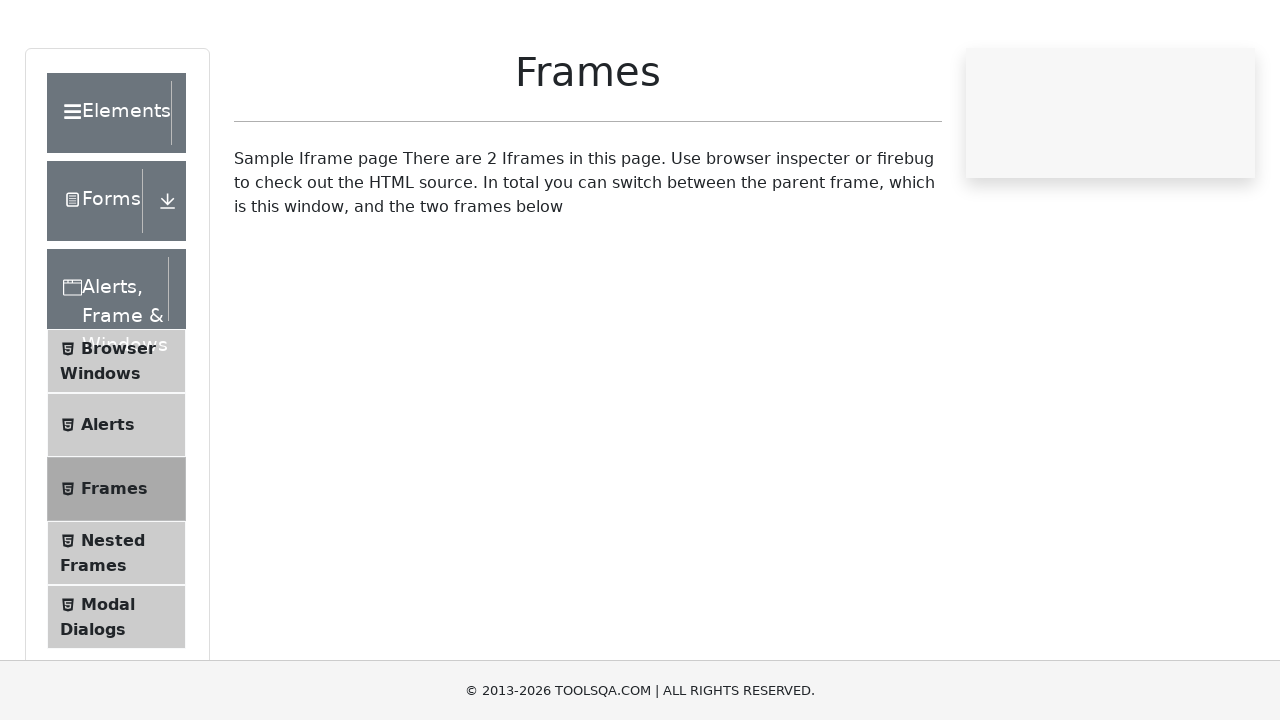

Switched to iframe with name 'frame1'
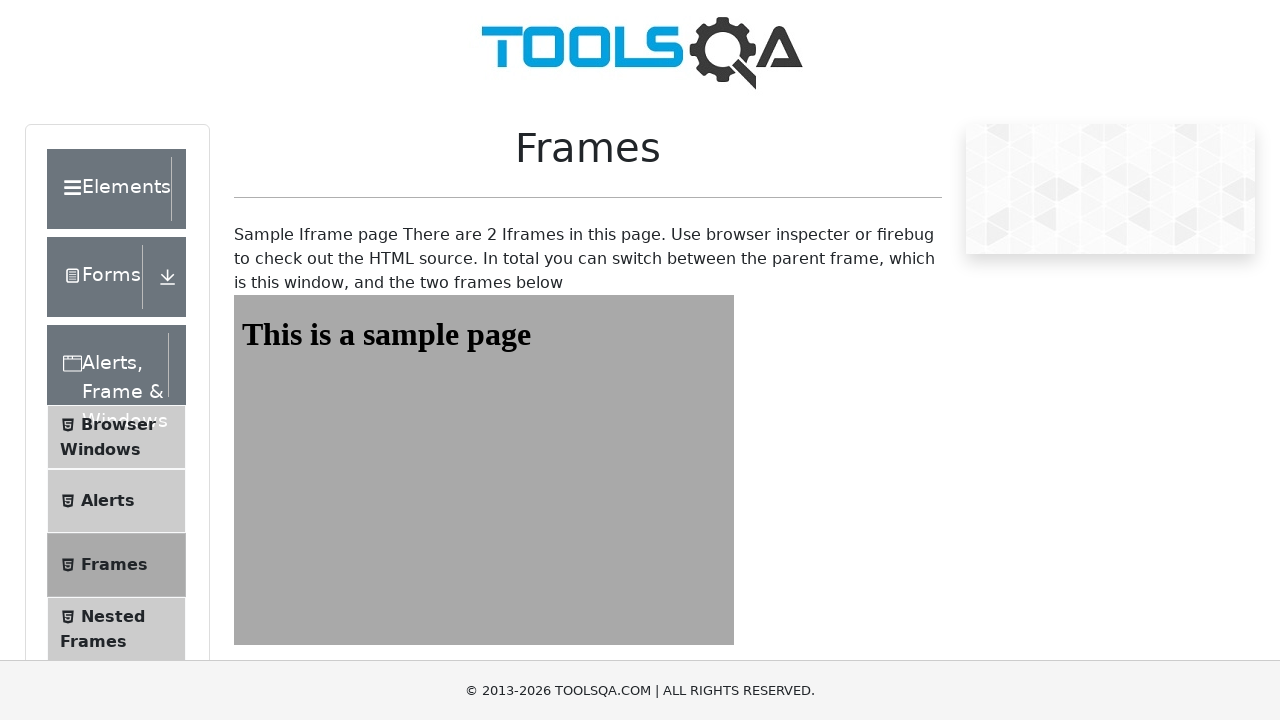

Retrieved text content from #sampleHeading element in iframe
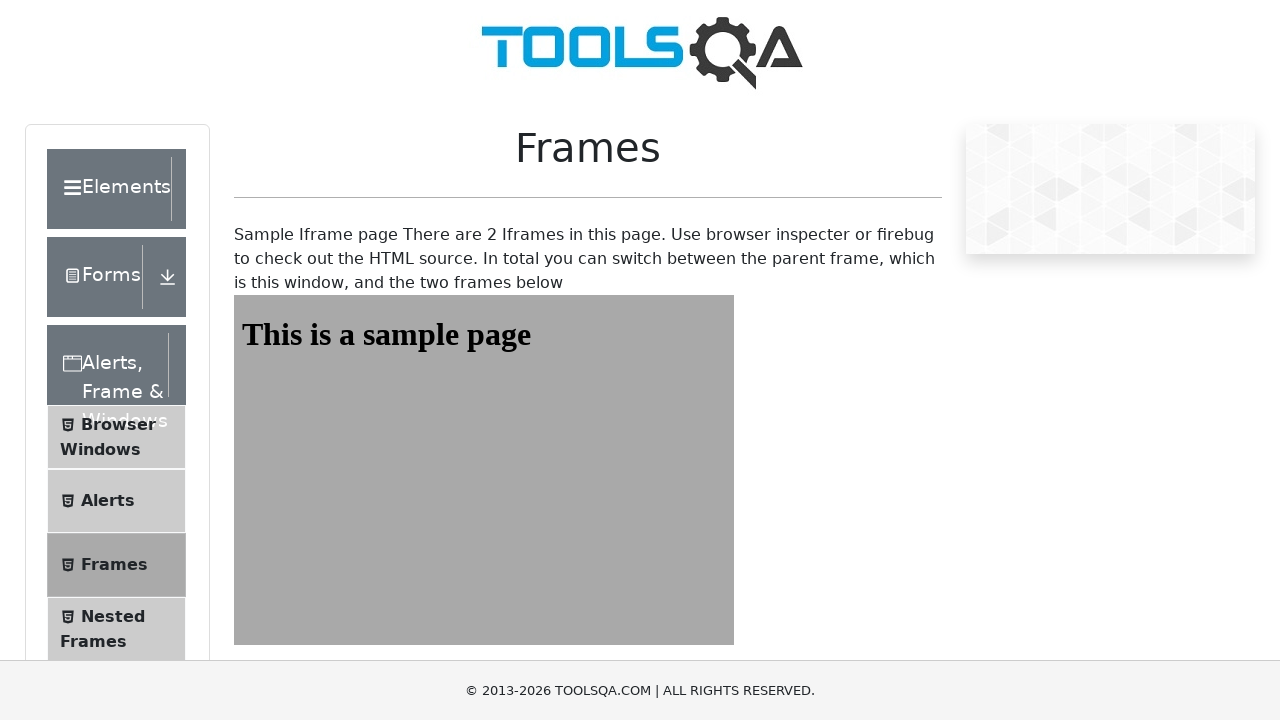

Verified that 'This is a sample page' is in the heading text
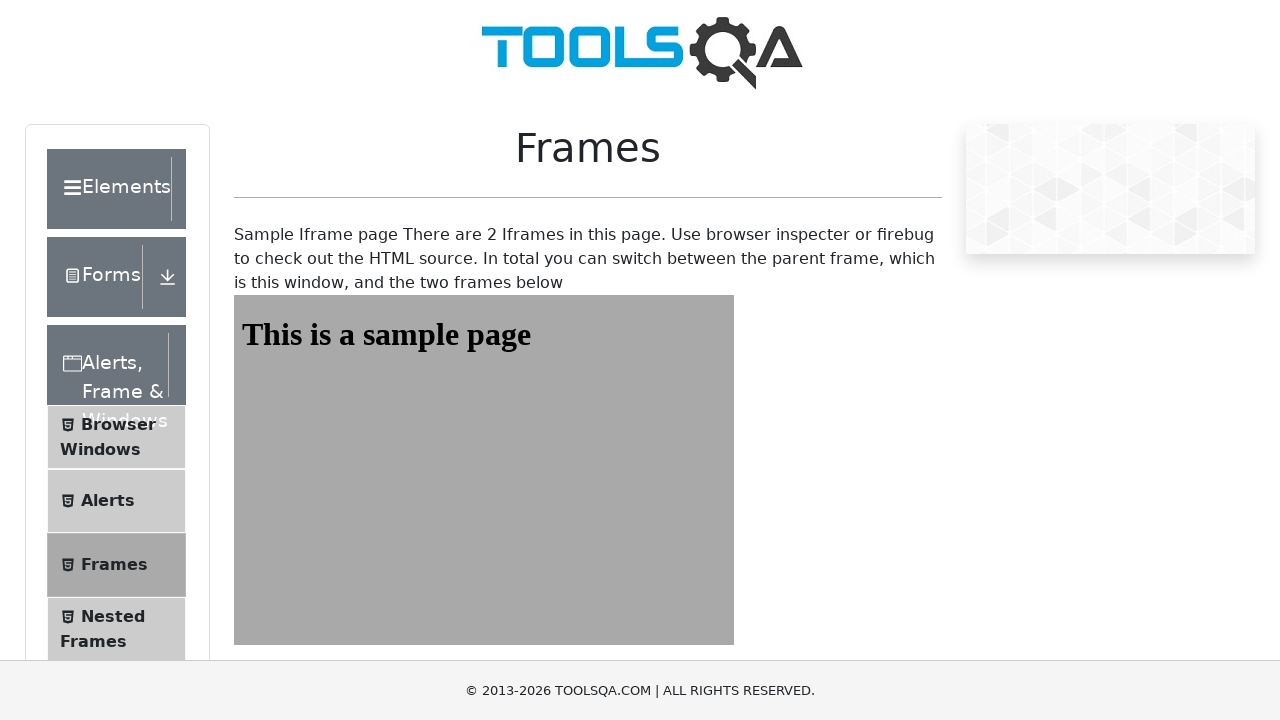

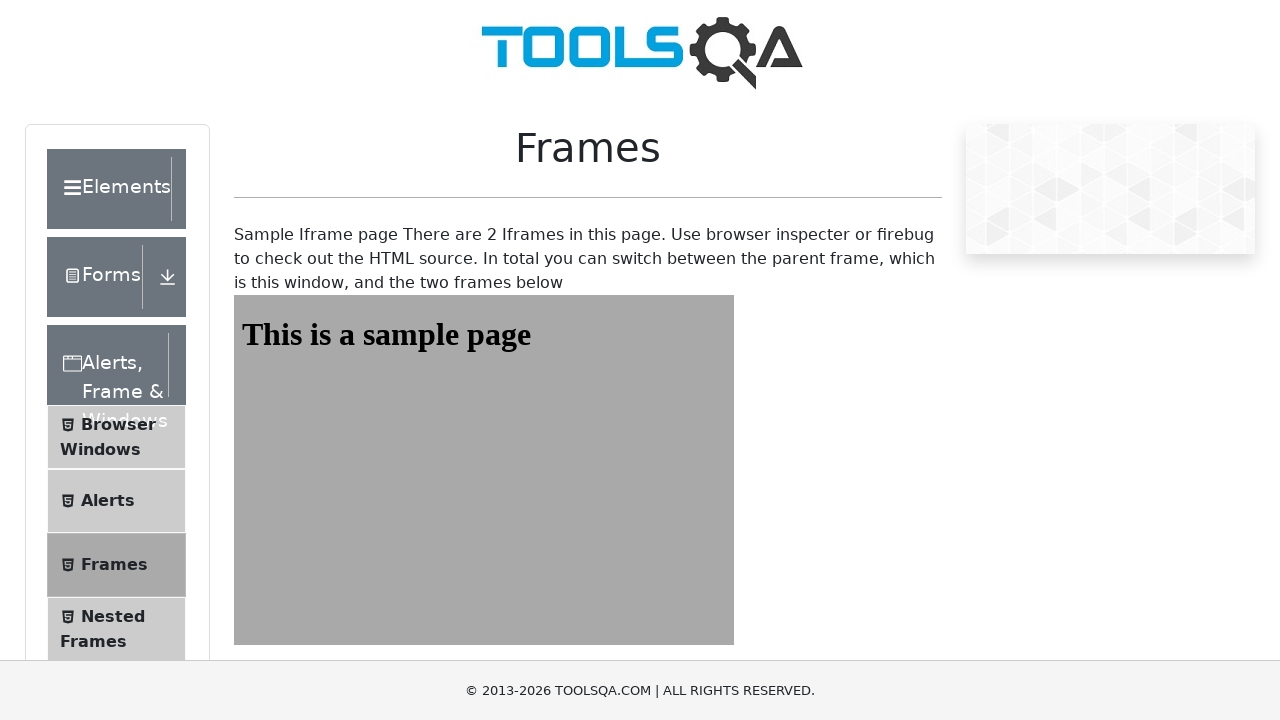